Tests double-click functionality on W3Schools by switching to an iframe and double-clicking text to change its color

Starting URL: https://www.w3schools.com/tags/tryit.asp?filename=tryhtml5_ev_ondblclick2

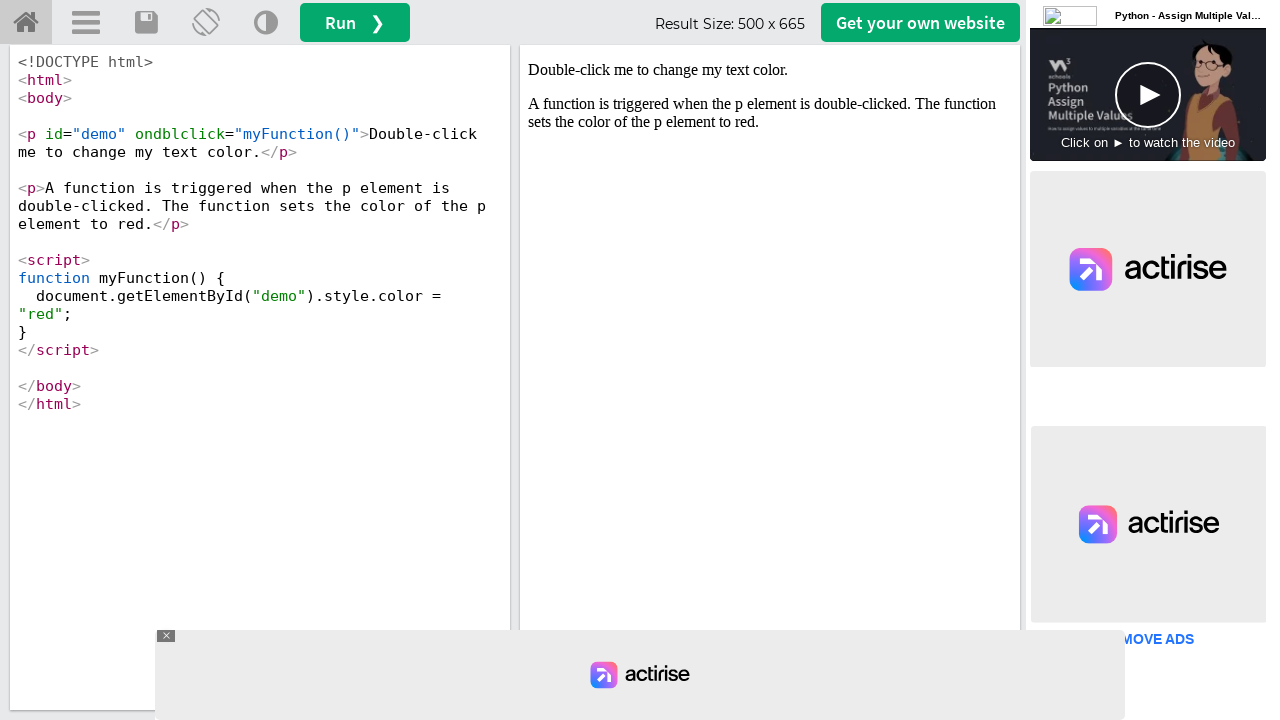

Located iframe with selector #iframeResult
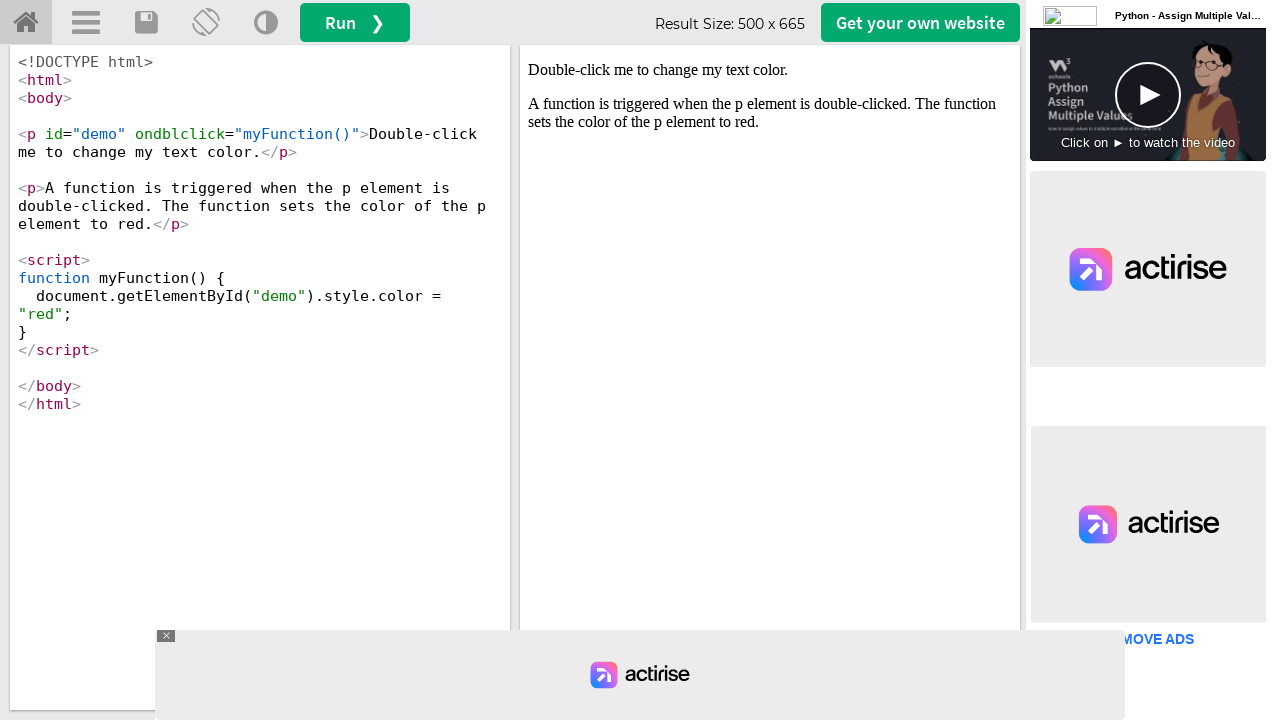

Double-clicked #demo element to trigger color change at (770, 70) on #iframeResult >> internal:control=enter-frame >> #demo
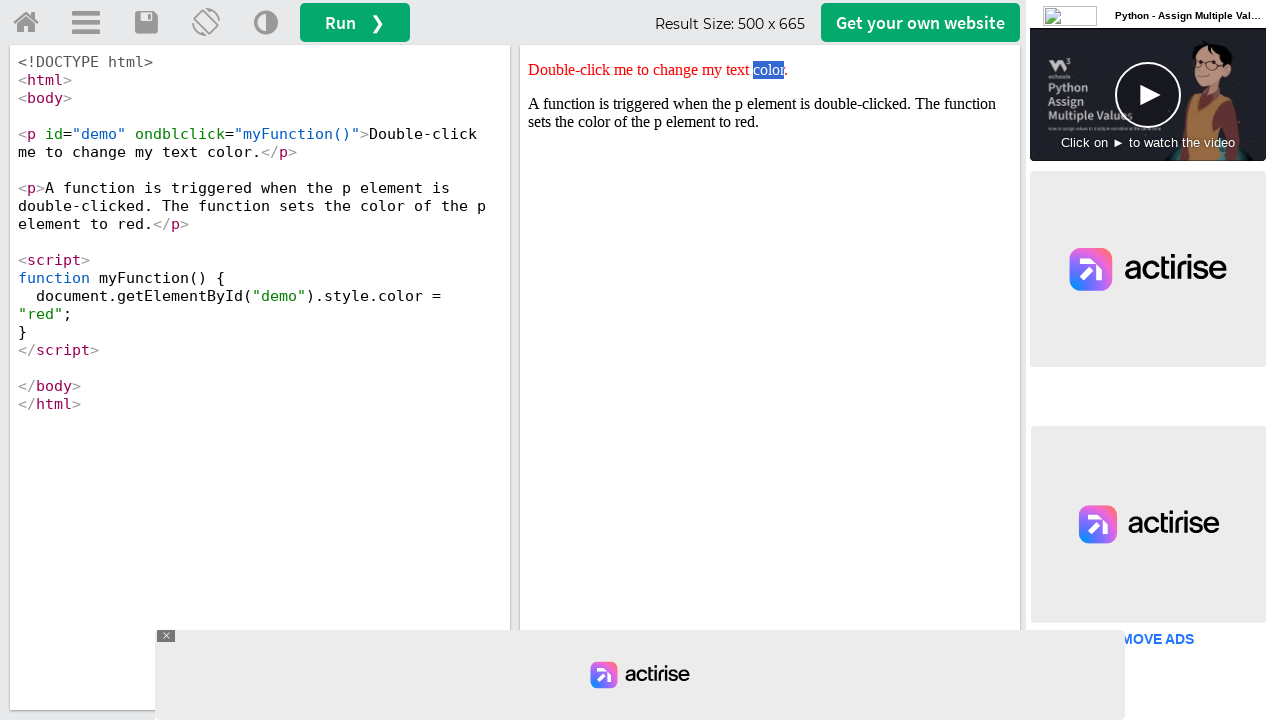

Located #demo element for verification
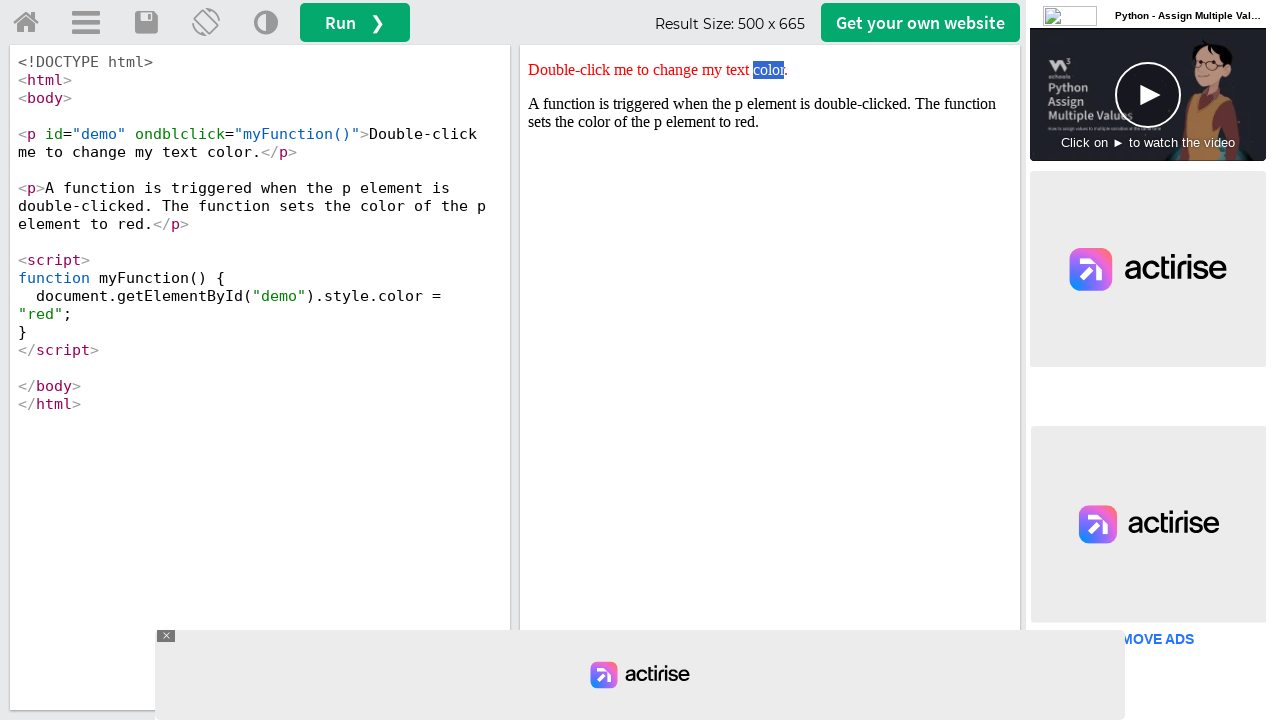

Retrieved style attribute value: color: red;
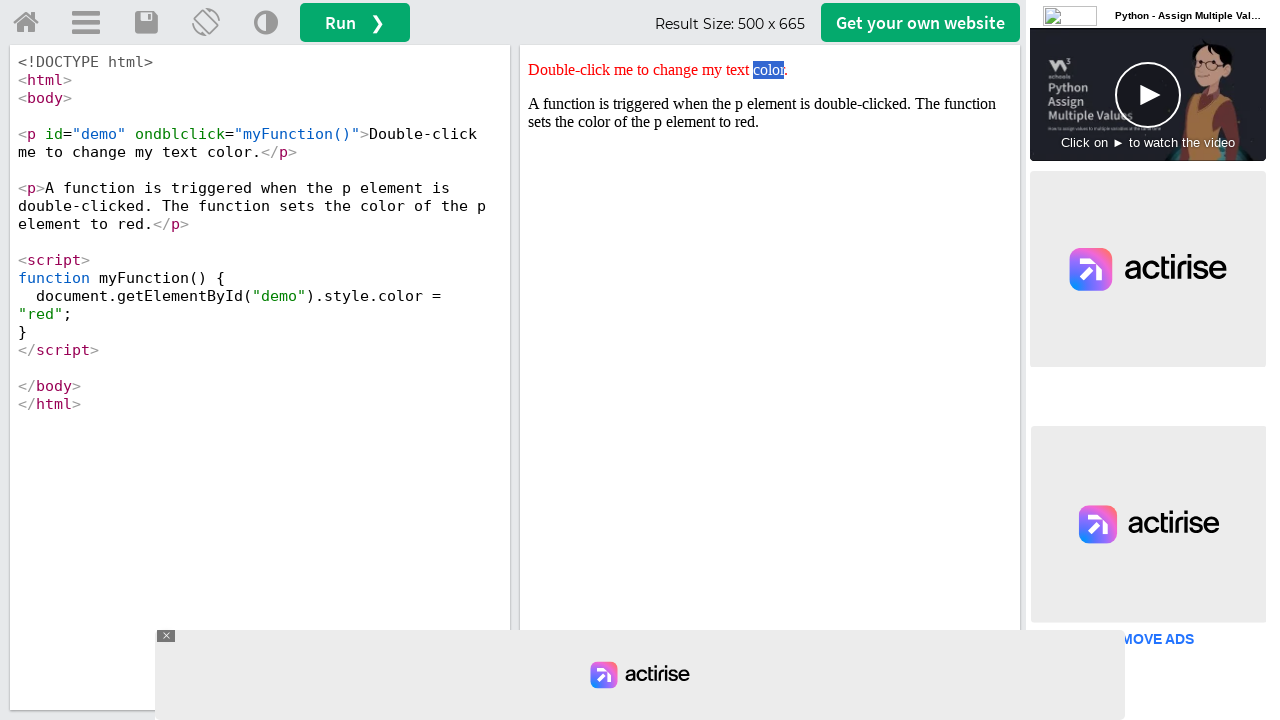

Verified that style attribute contains 'red' - double-click test passed
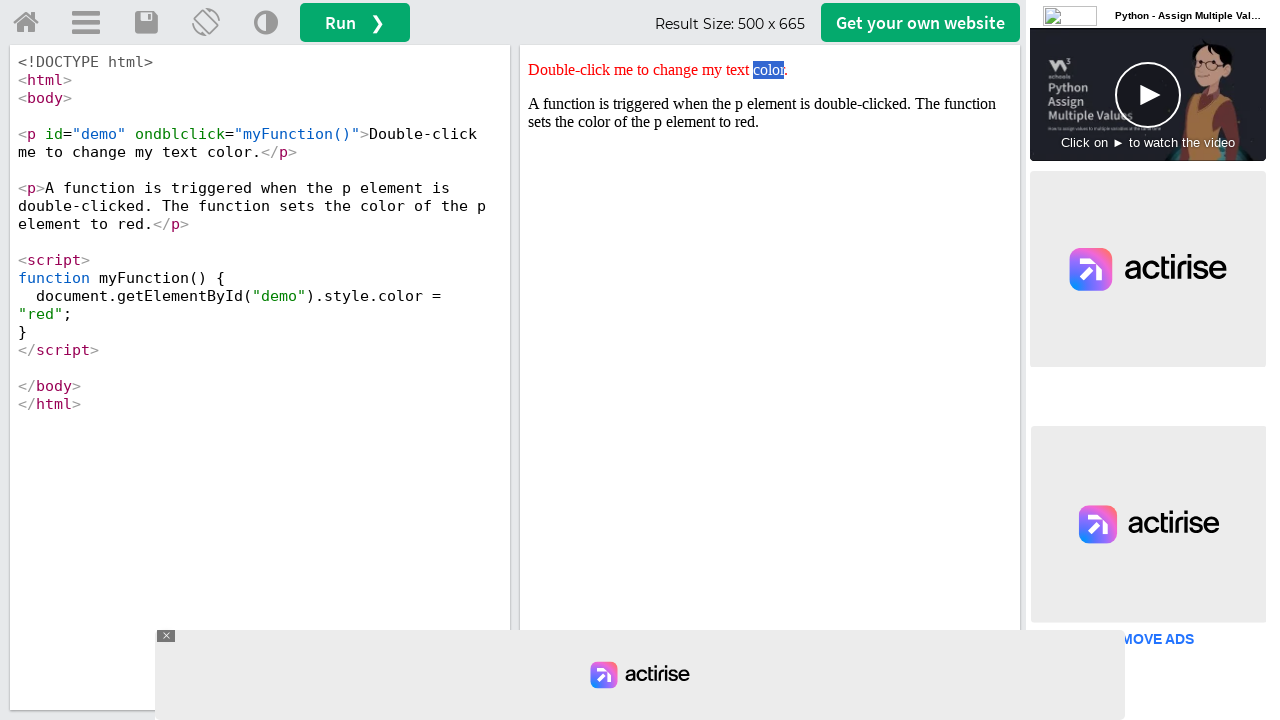

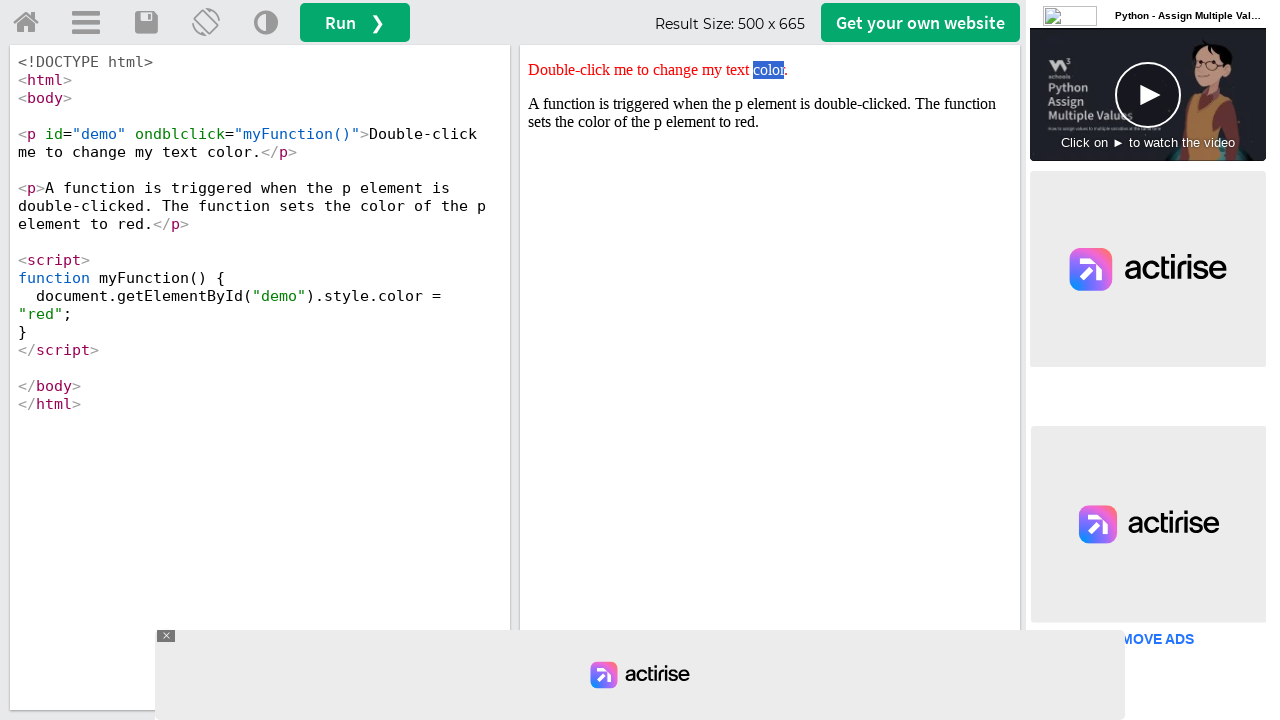